Tests email subscription form submission by entering an email address and clicking submit

Starting URL: https://chadd.org/for-adults/overview/

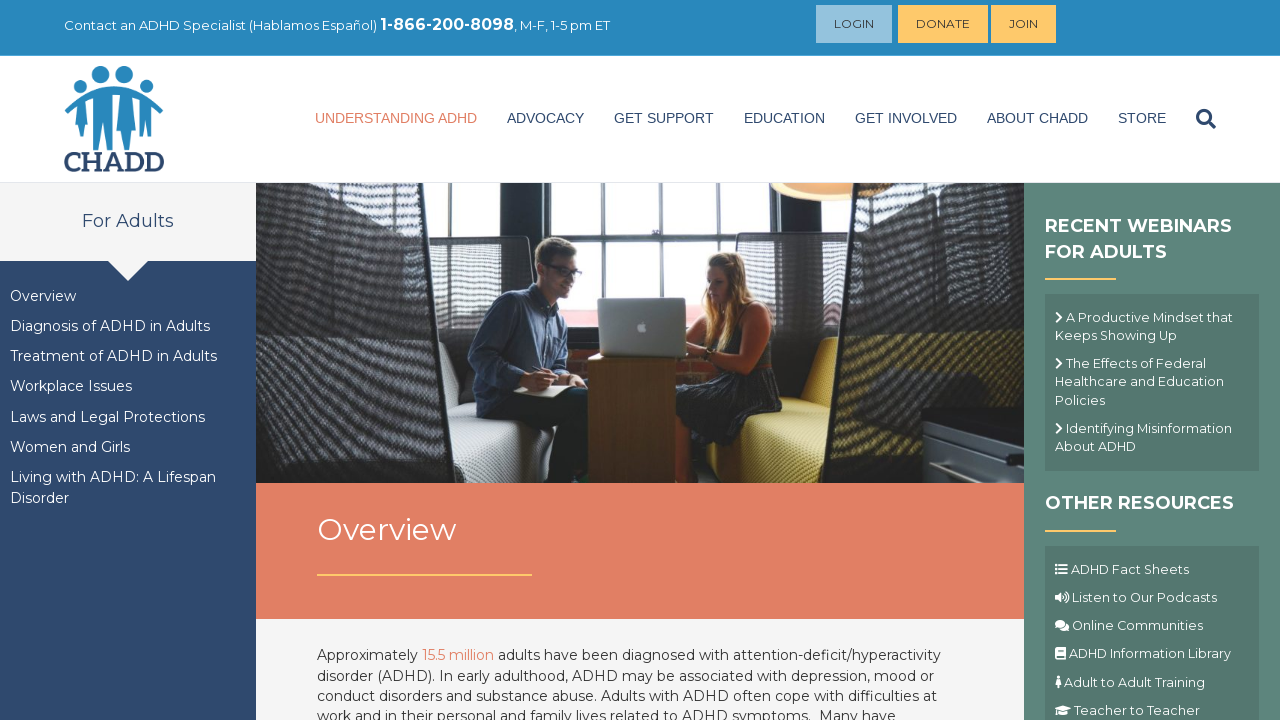

Filled email field with 'testuser847@example.com' on input[name='EMAIL']
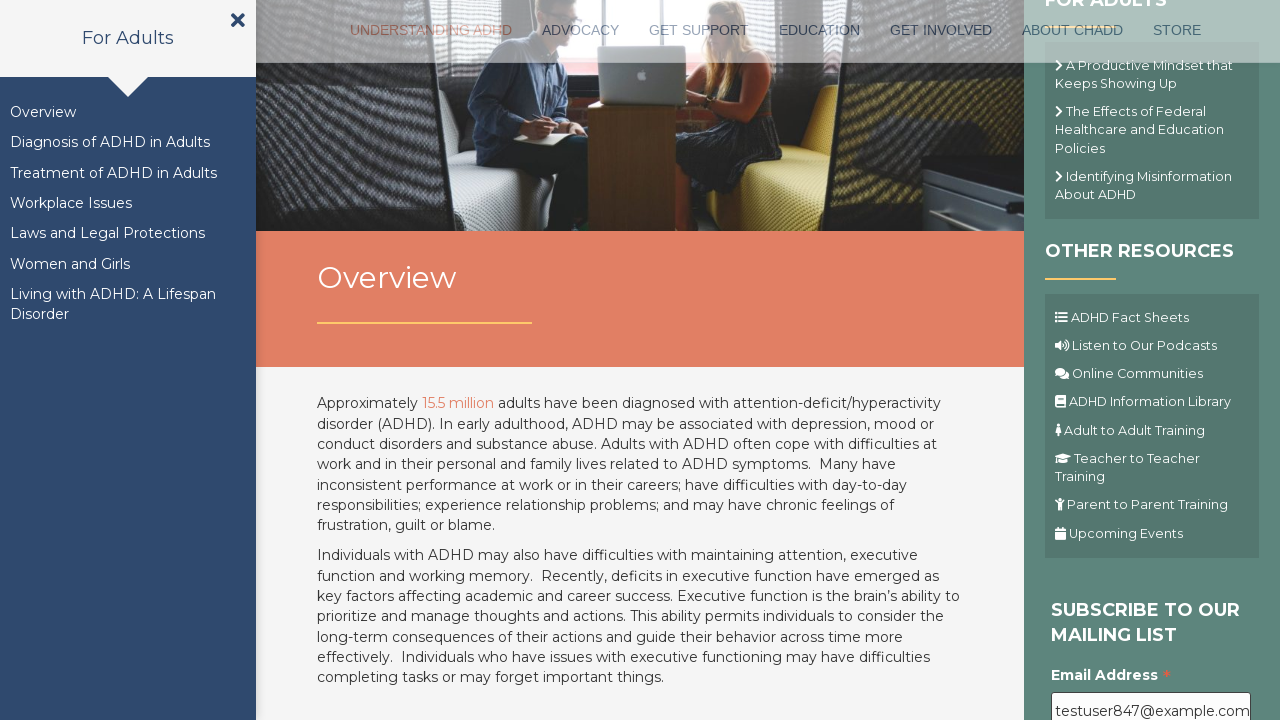

Clicked submit button to subscribe to email list at (1111, 361) on .button
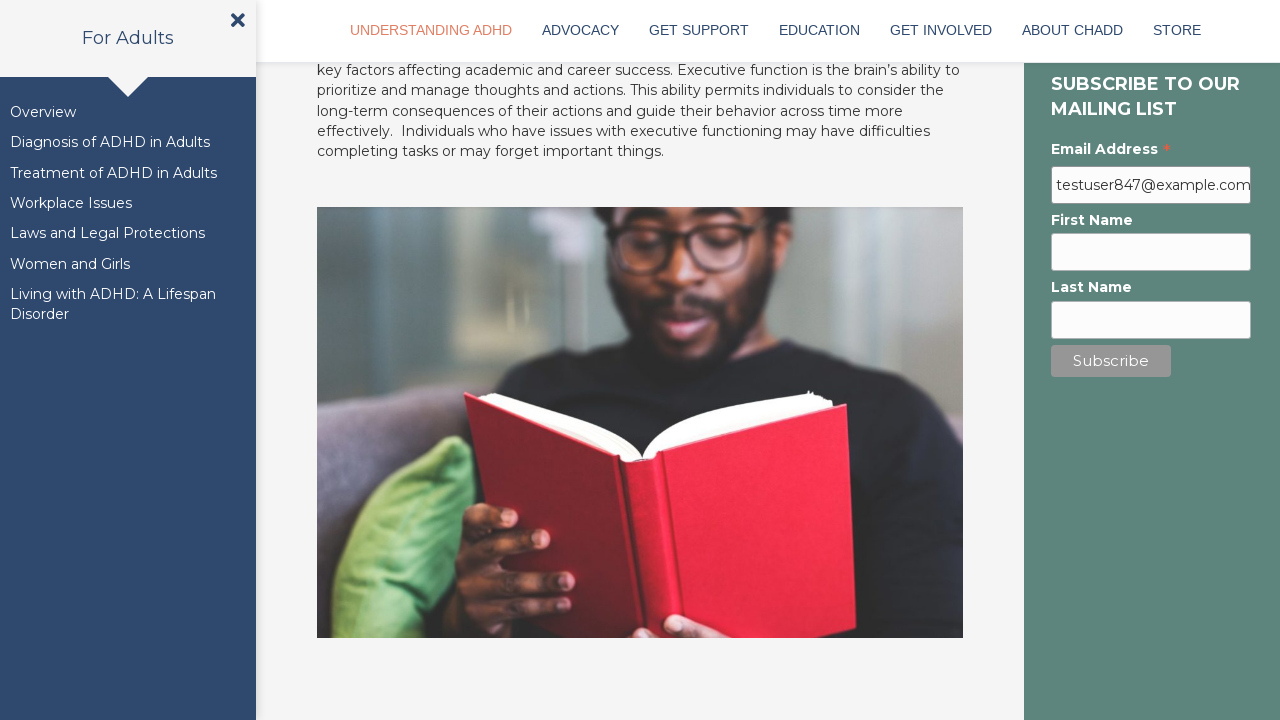

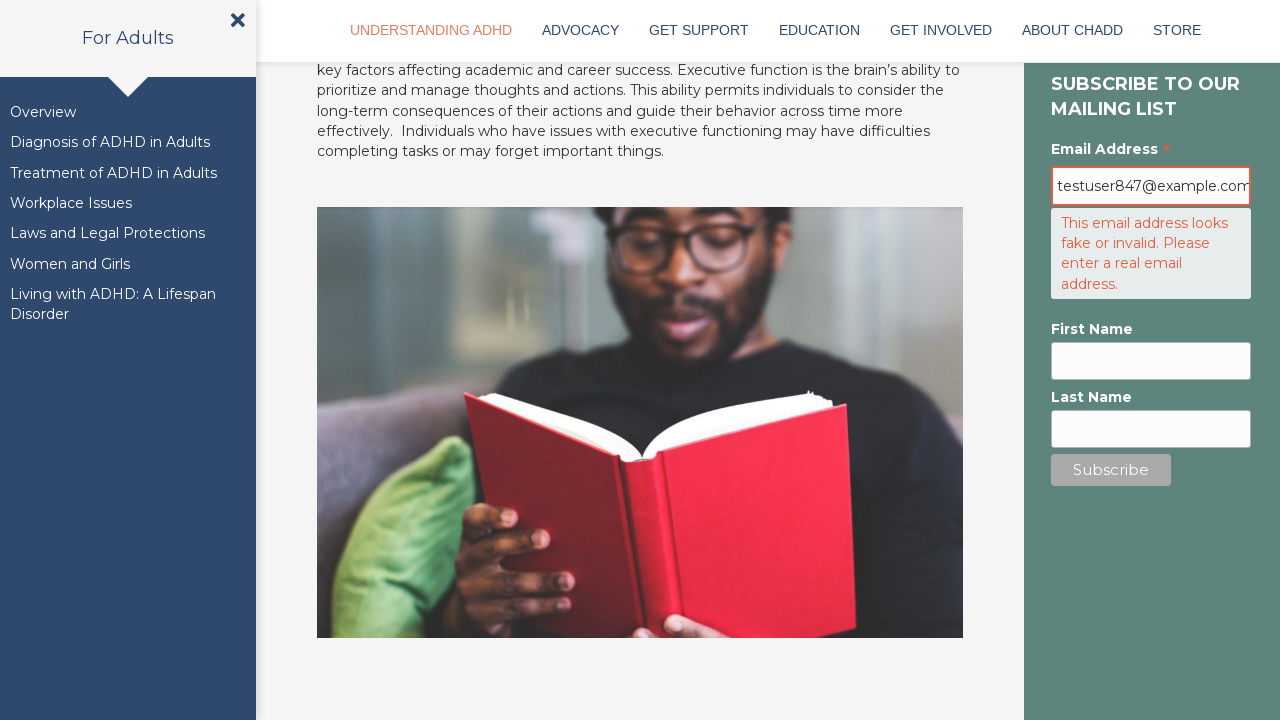